Opens a Google link in a new window from a multiple windows example page

Starting URL: http://seleniumpractise.blogspot.in/2017/07/multiple-window-examples.html

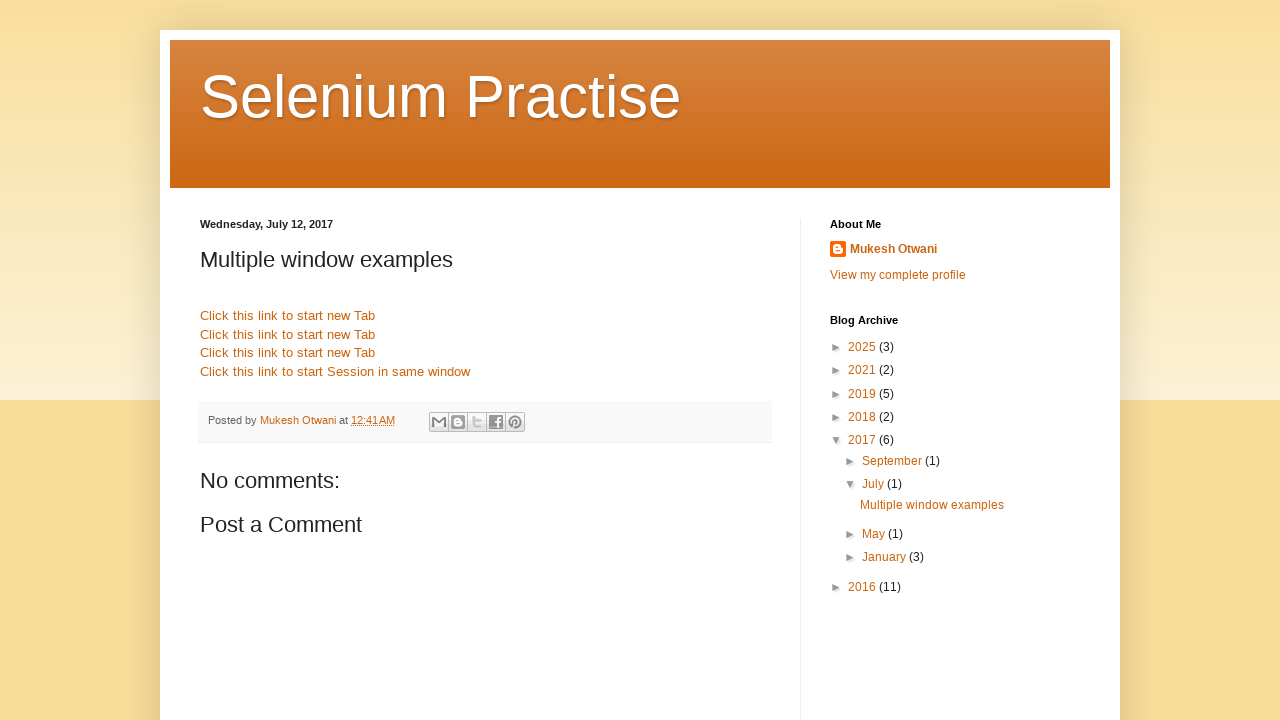

Navigated to multiple windows example page
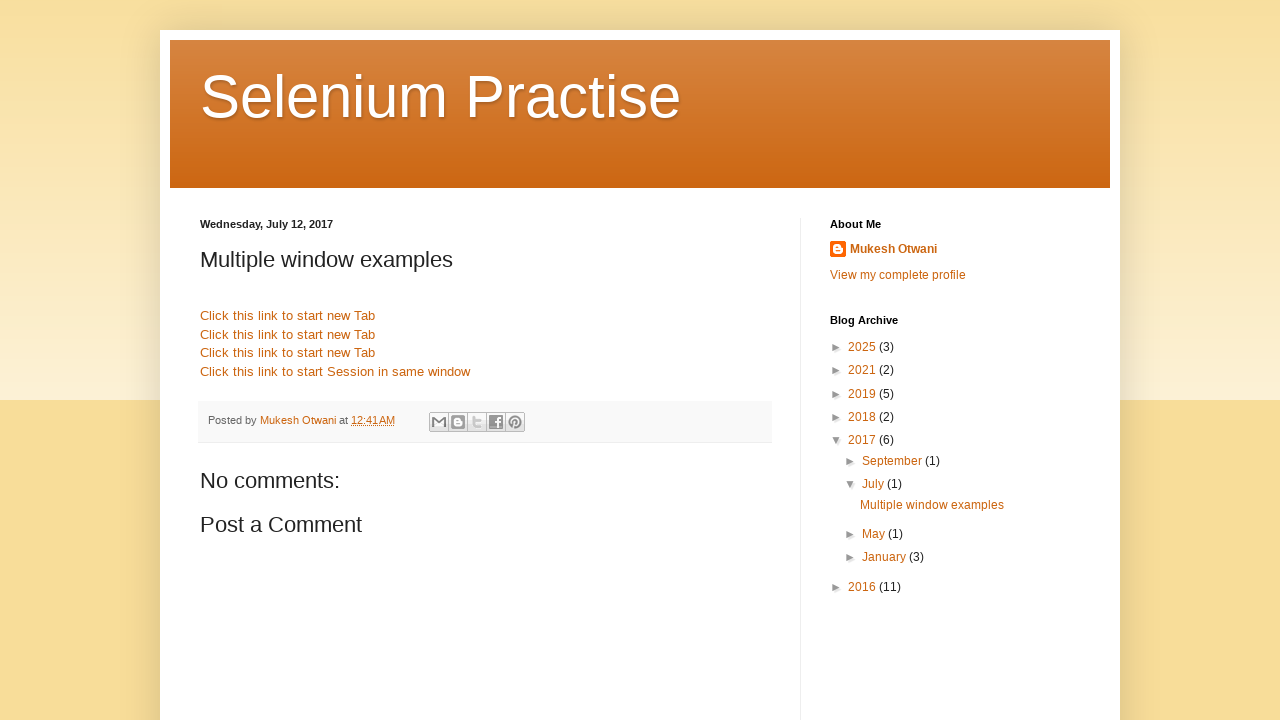

Clicked Google link to open in new window at (288, 316) on a[href='http://www.google.com']
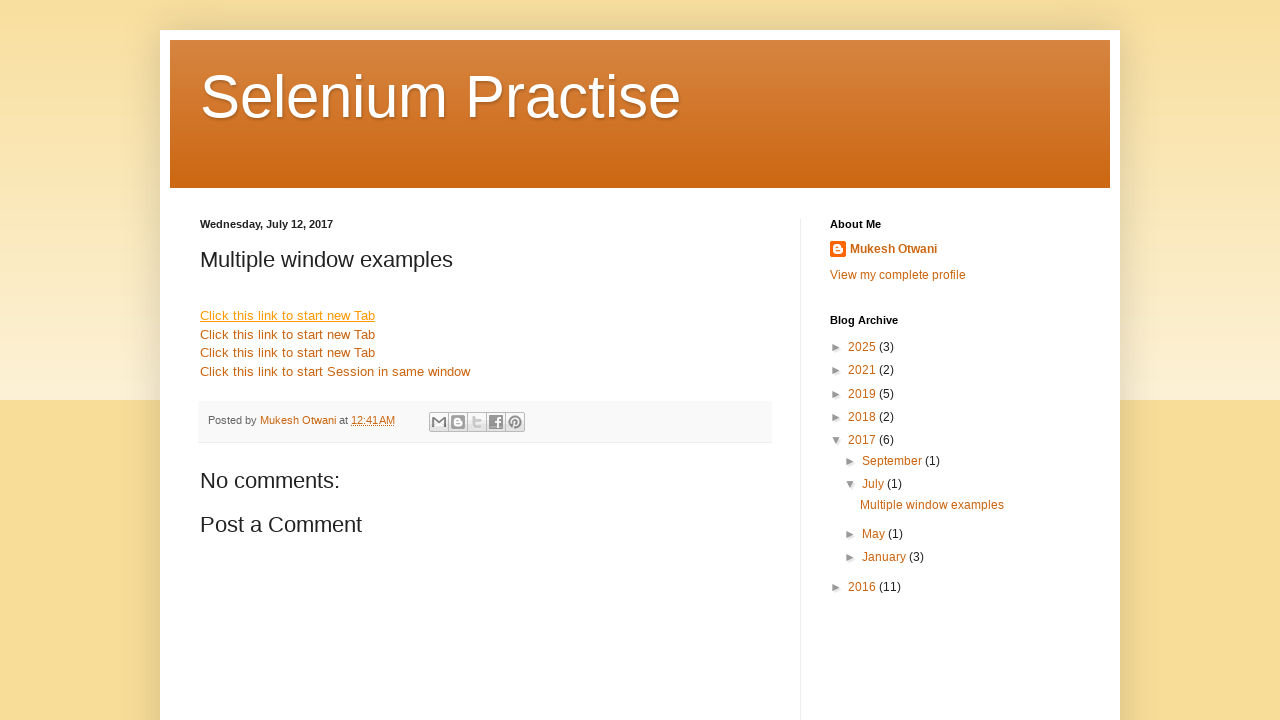

New page (Google) opened successfully
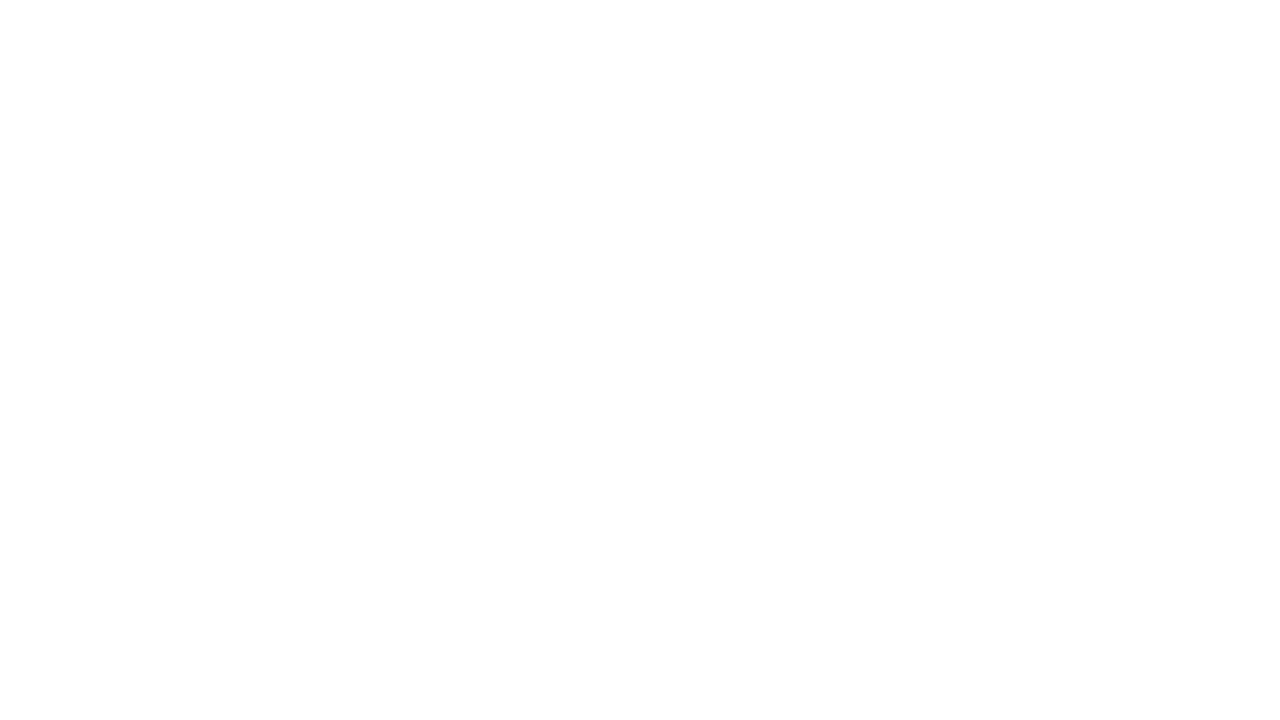

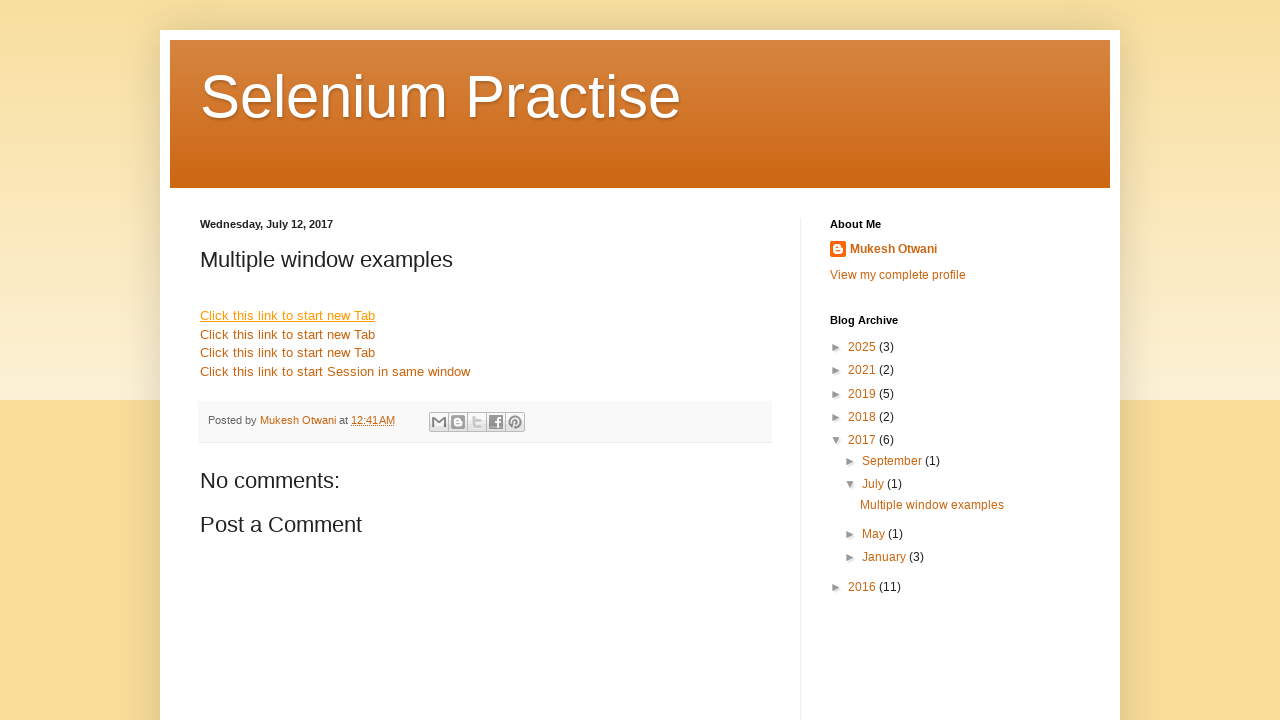